Tests form interactions on a practice Angular page by checking a checkbox, selecting a radio button, choosing from a dropdown, filling a password field, submitting the form, and navigating to the Shop page.

Starting URL: https://rahulshettyacademy.com/angularpractice/

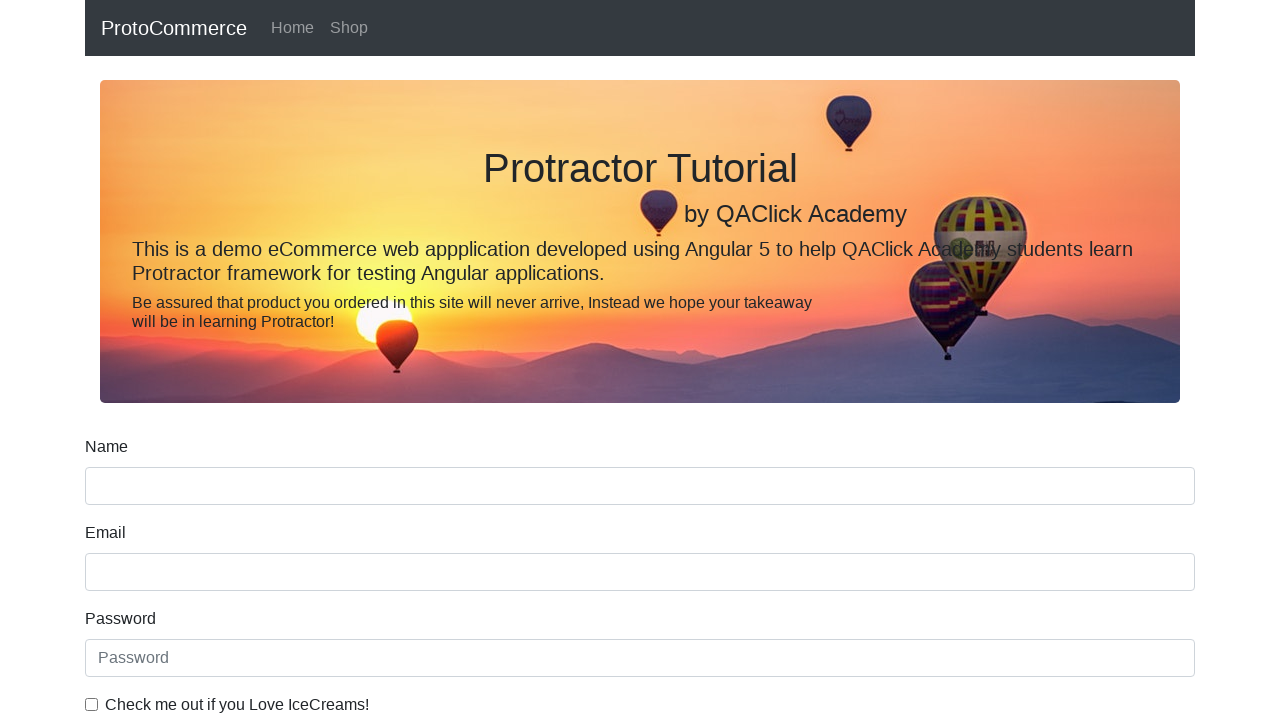

Clicked the ice cream checkbox at (92, 704) on internal:label="Check me out if you Love IceCreams!"i
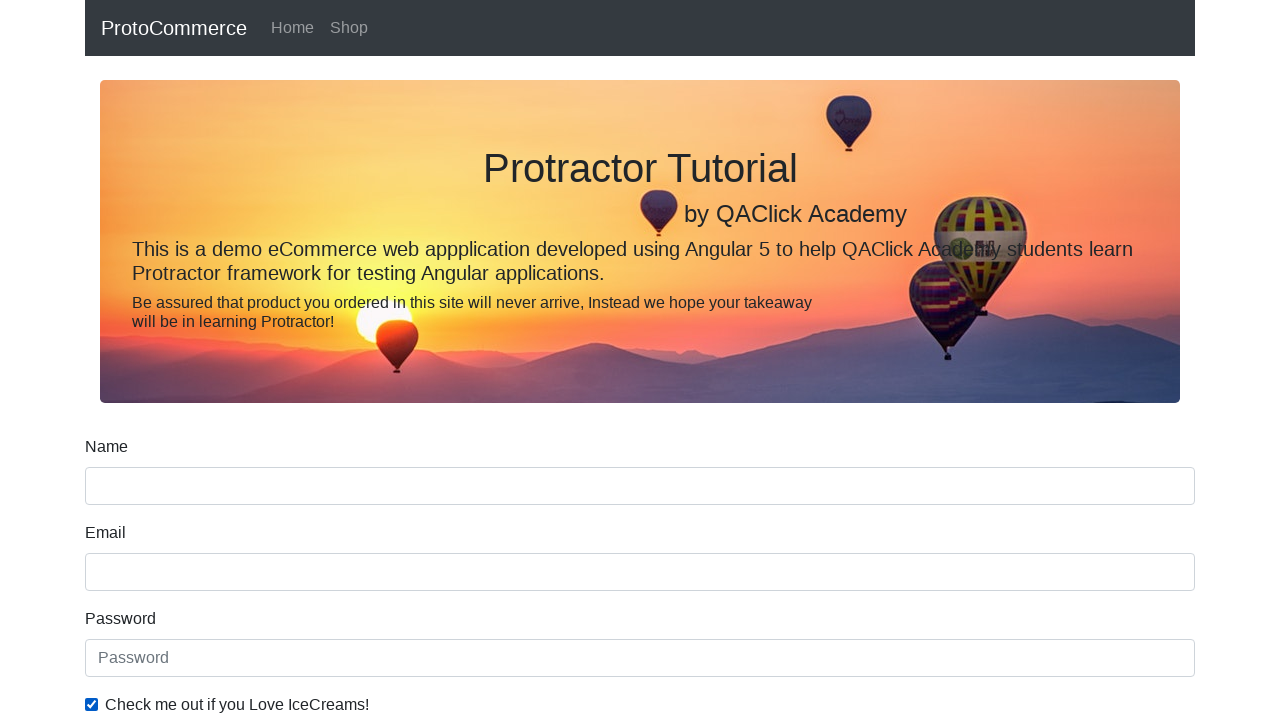

Selected the 'Employed' radio button at (326, 360) on internal:label="Employed"i
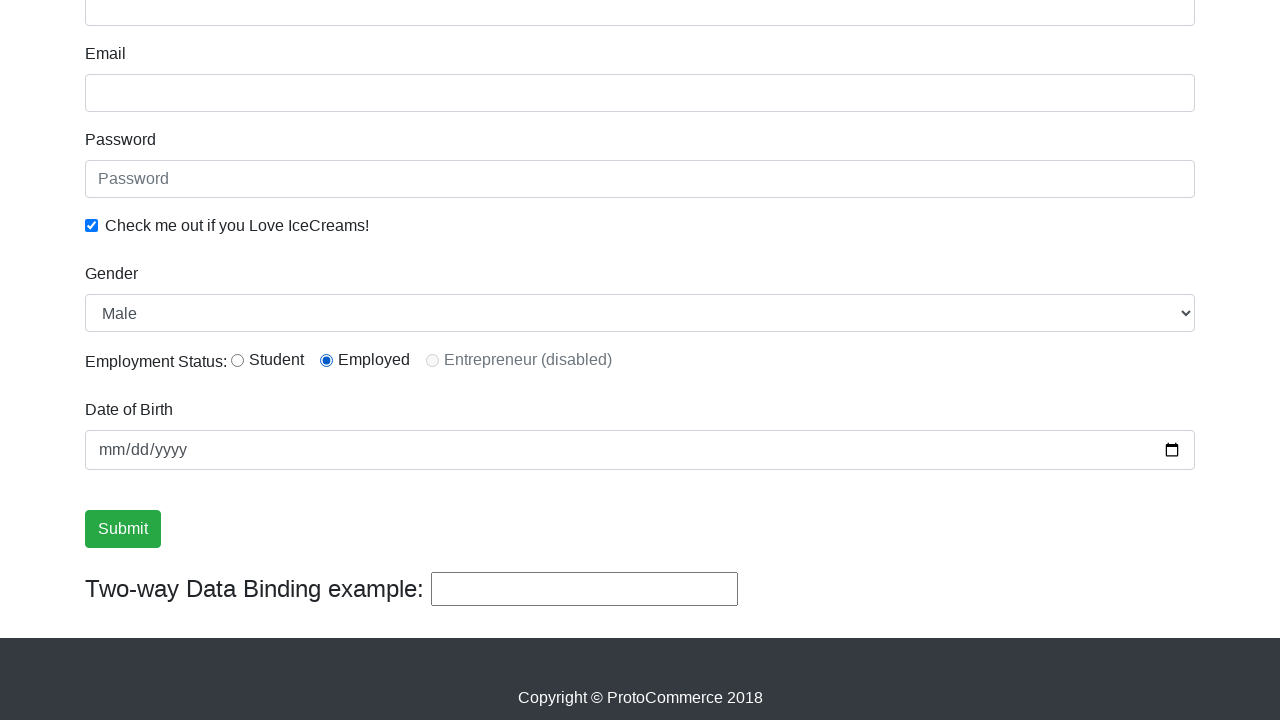

Selected 'Male' from the Gender dropdown on internal:label="Gender"i
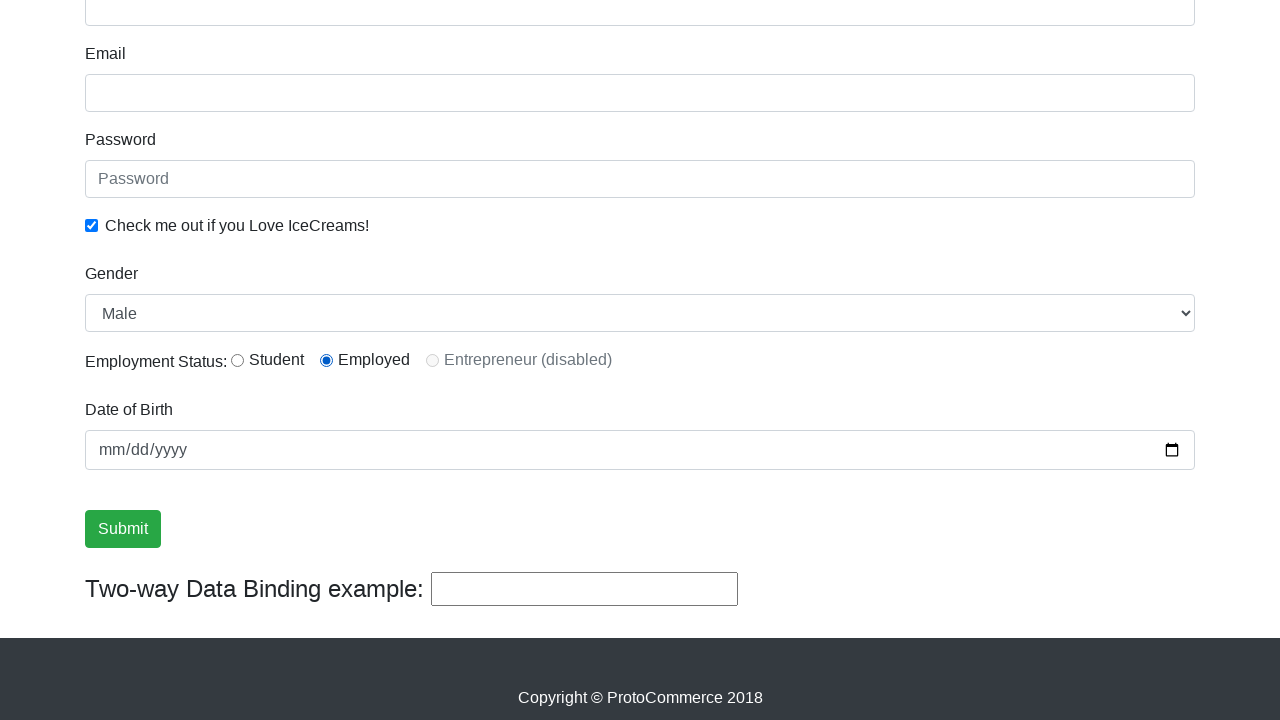

Filled the password field with 'securePassword789' on internal:attr=[placeholder="Password"i]
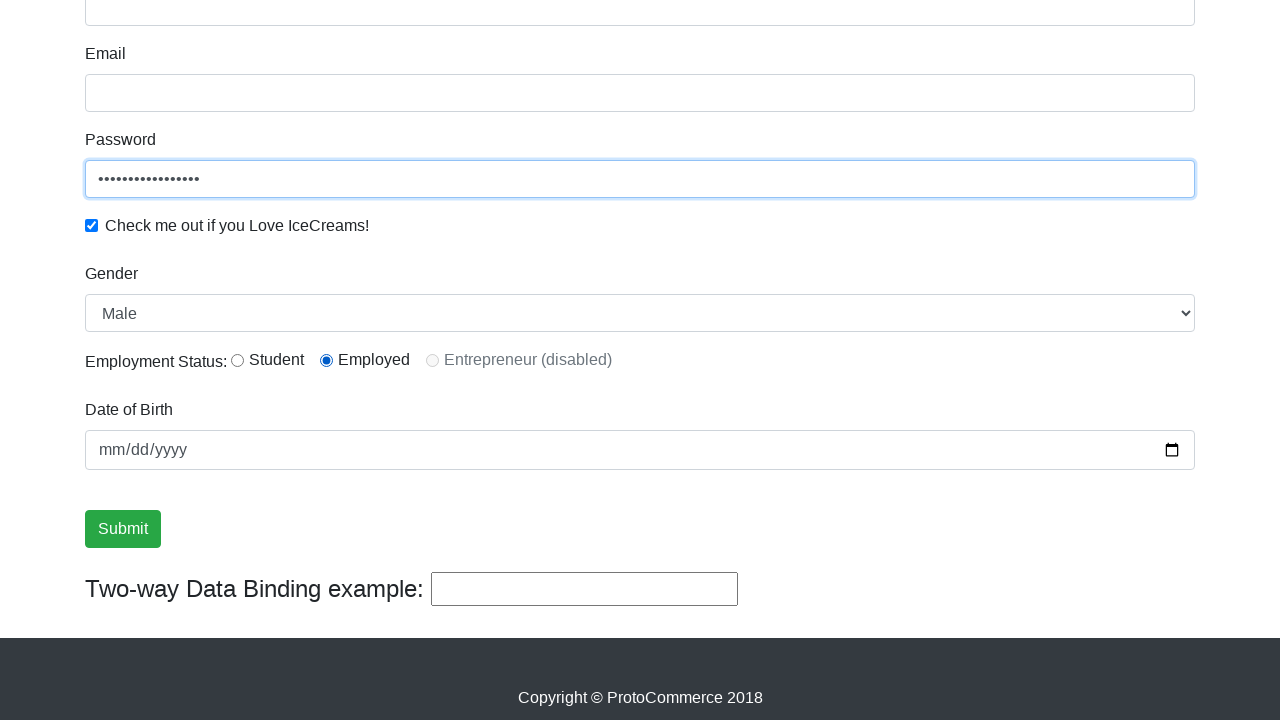

Clicked the Submit button at (123, 529) on internal:role=button[name="Submit"i]
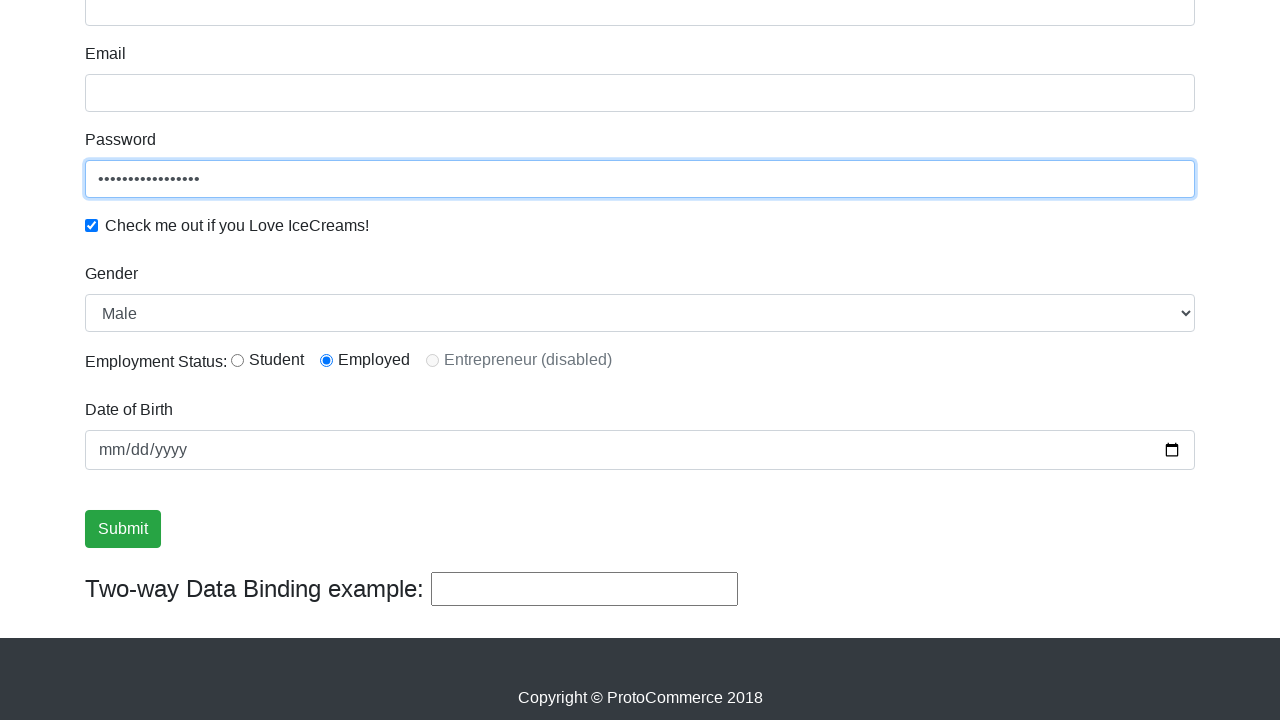

Success message appeared: 'The Form has been submitted successfully!'
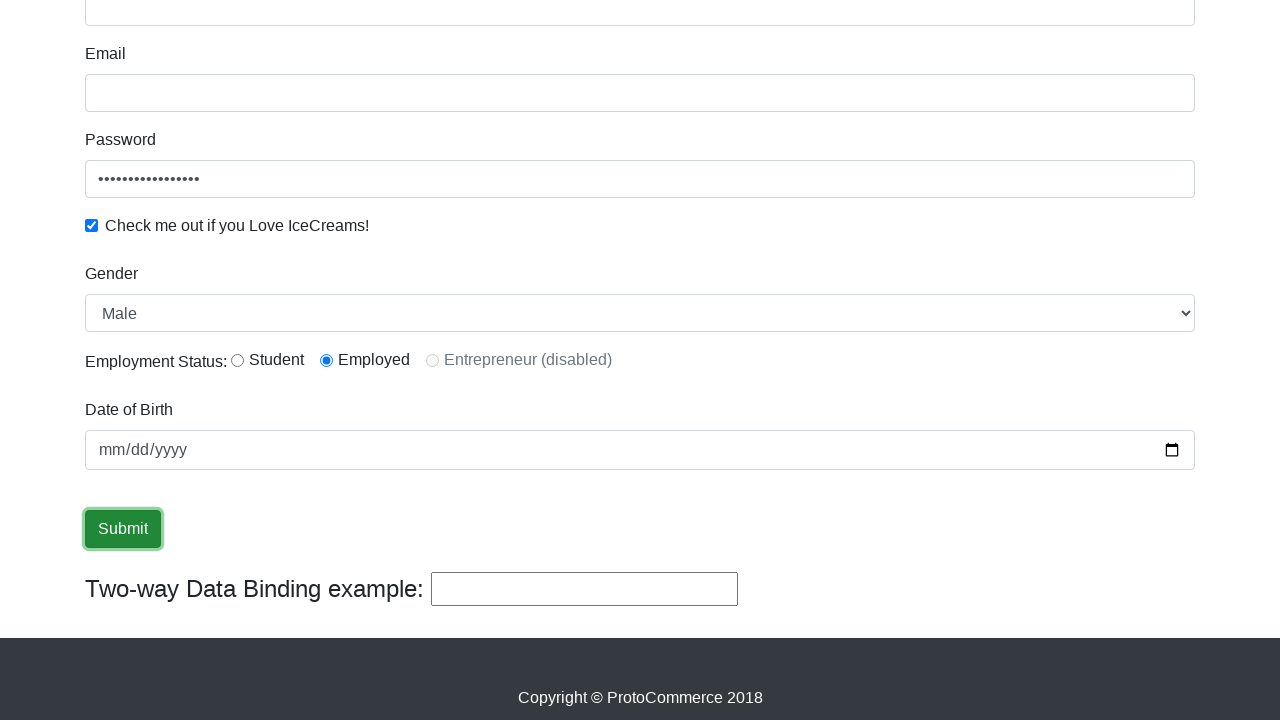

Clicked the Shop navigation link at (349, 28) on internal:role=link[name="Shop"i]
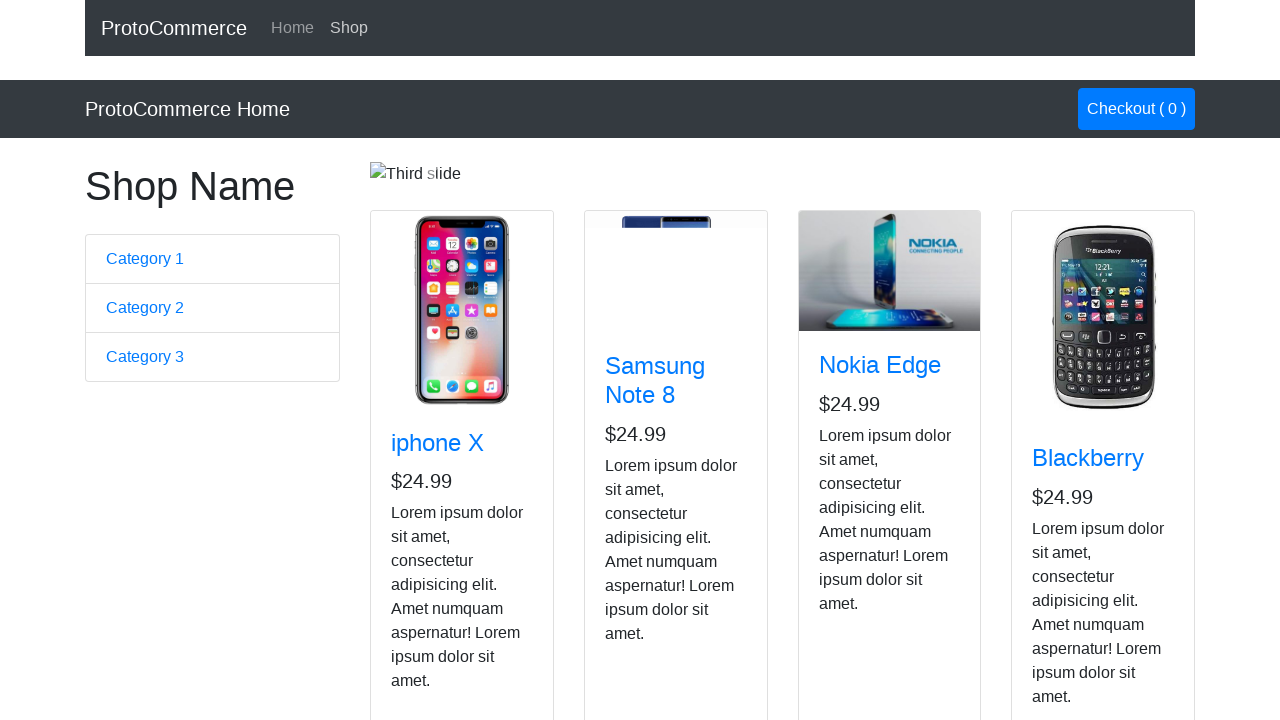

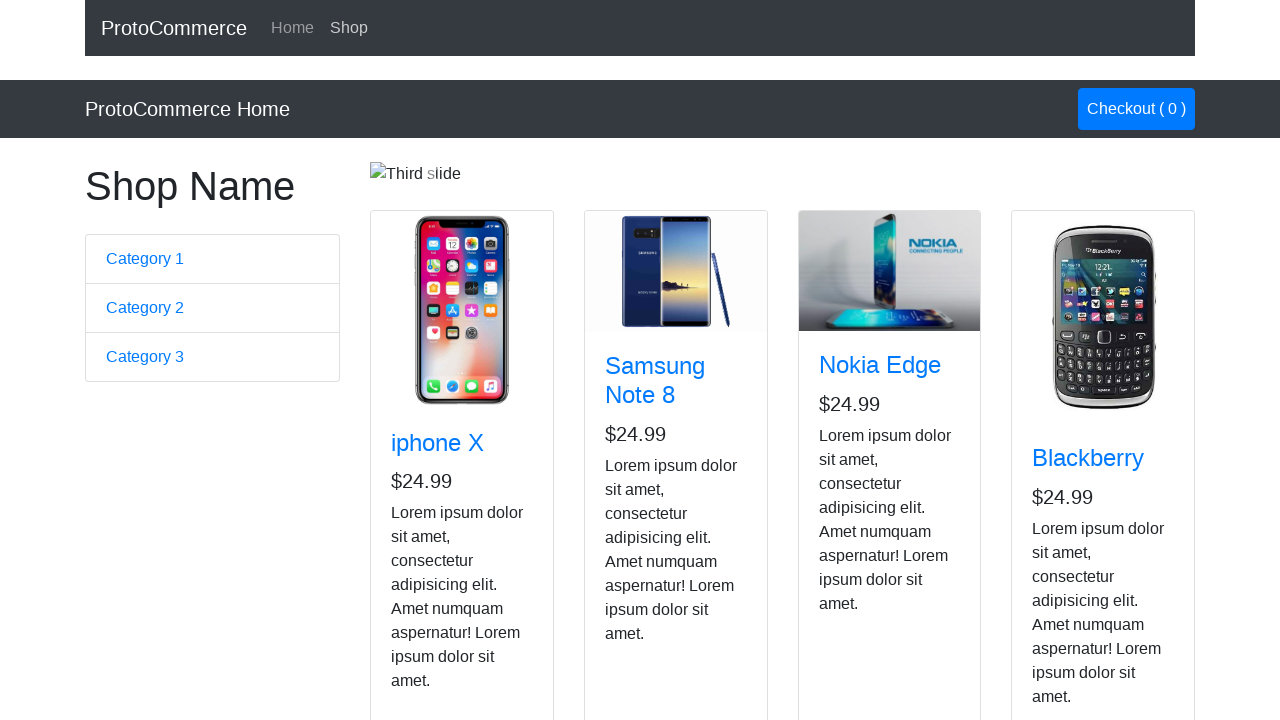